Tests file download functionality by navigating to W3Schools HTML5 download example, switching to the iframe containing the example, and clicking the download link for an image.

Starting URL: https://www.w3schools.com/tags/tryit.asp?filename=tryhtml5_a_download

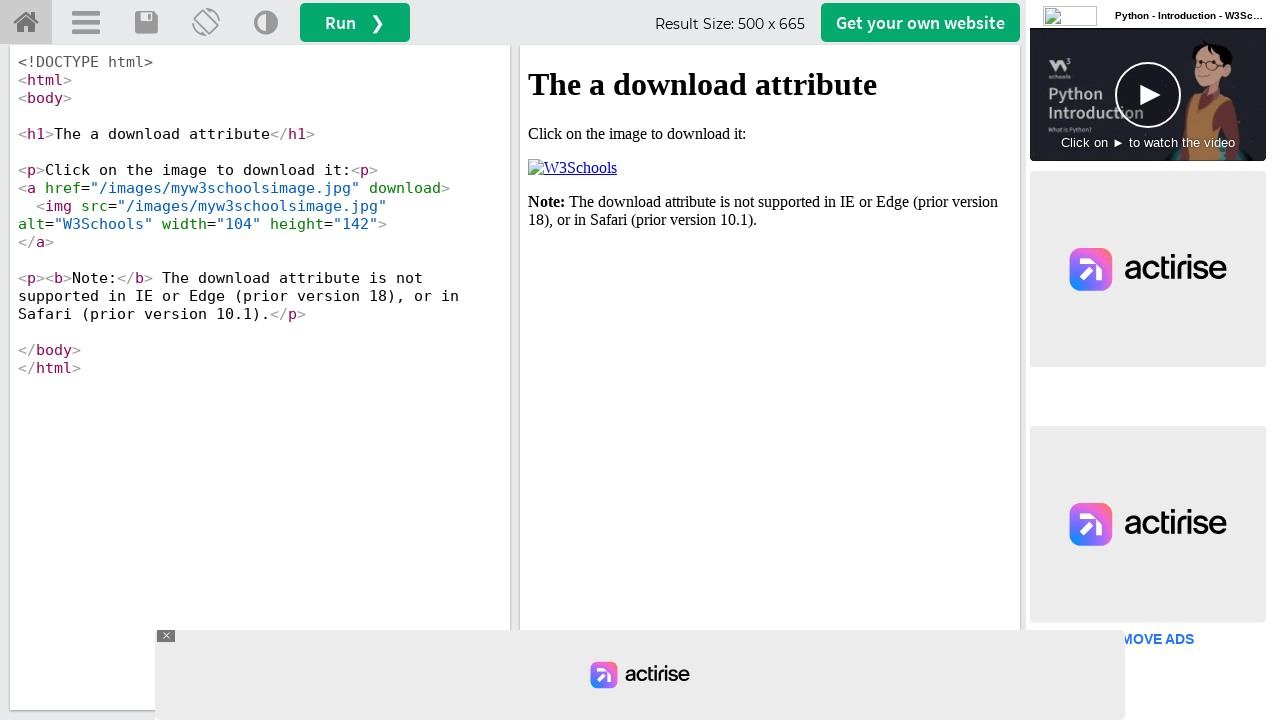

Waited for iframe #iframeResult to load
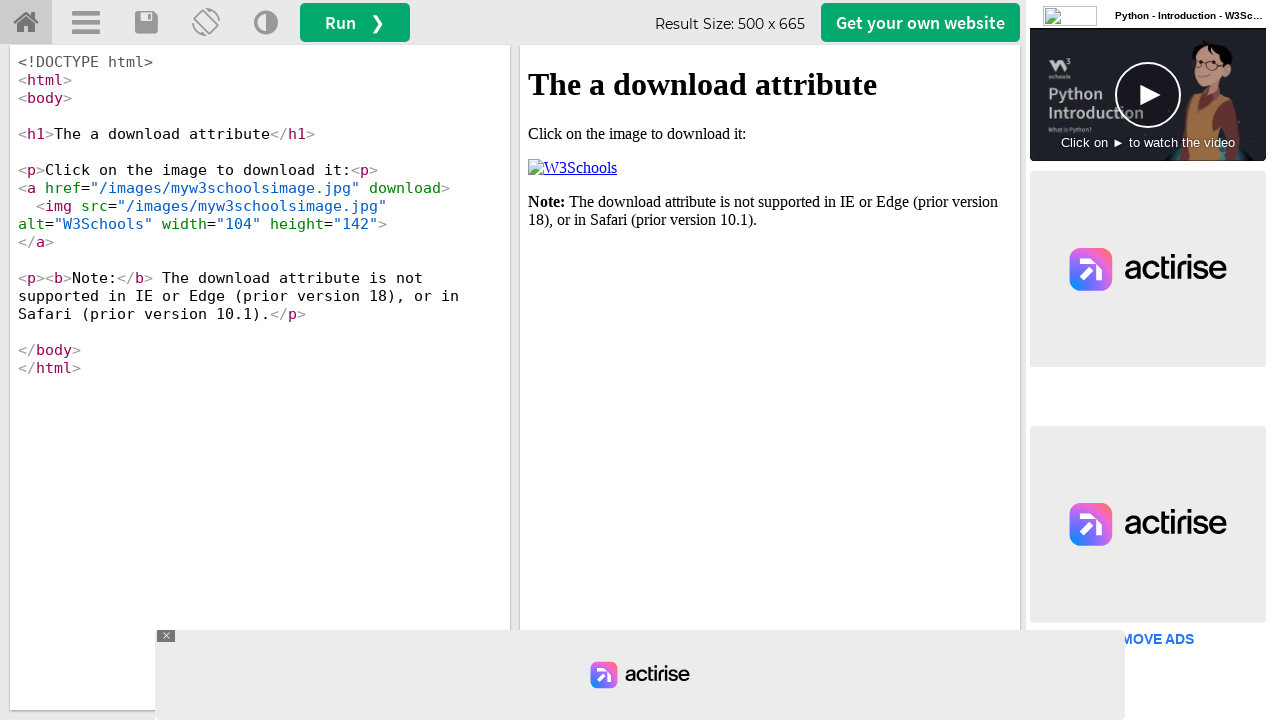

Located the iframe containing the HTML5 download example
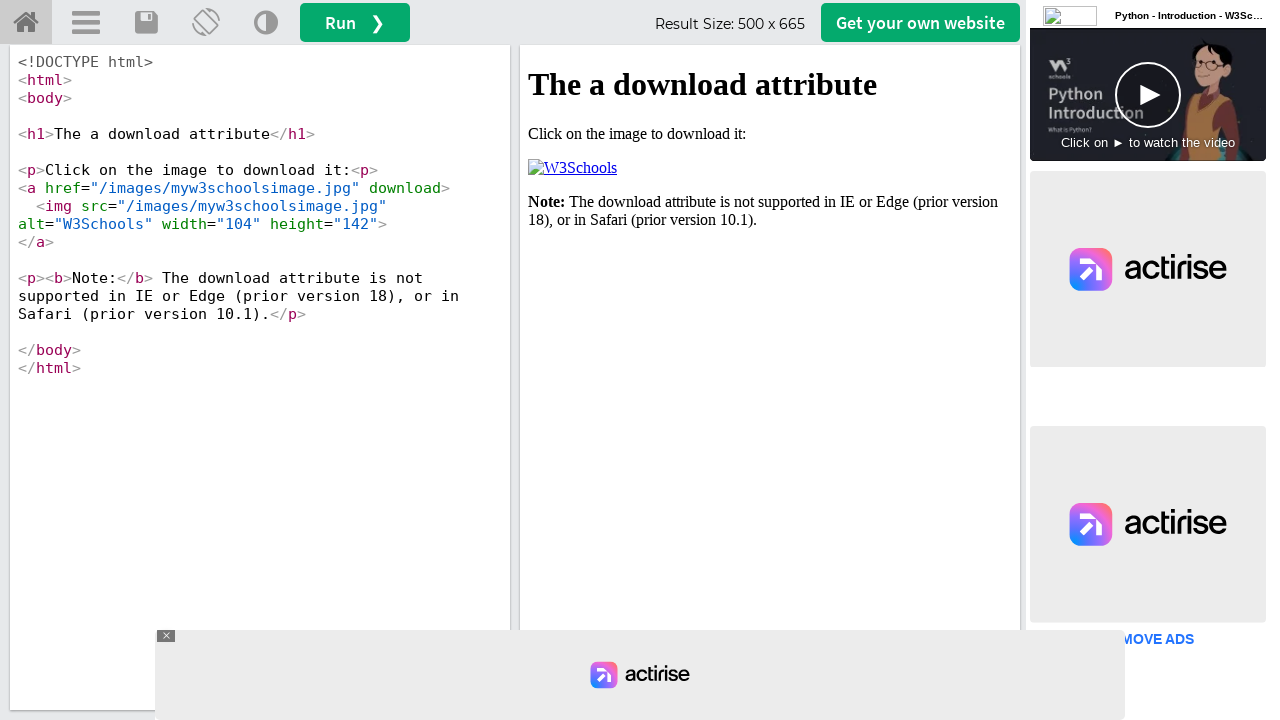

Clicked the download link for myw3schoolsimage.jpg at (572, 168) on #iframeResult >> internal:control=enter-frame >> a[href='/images/myw3schoolsimag
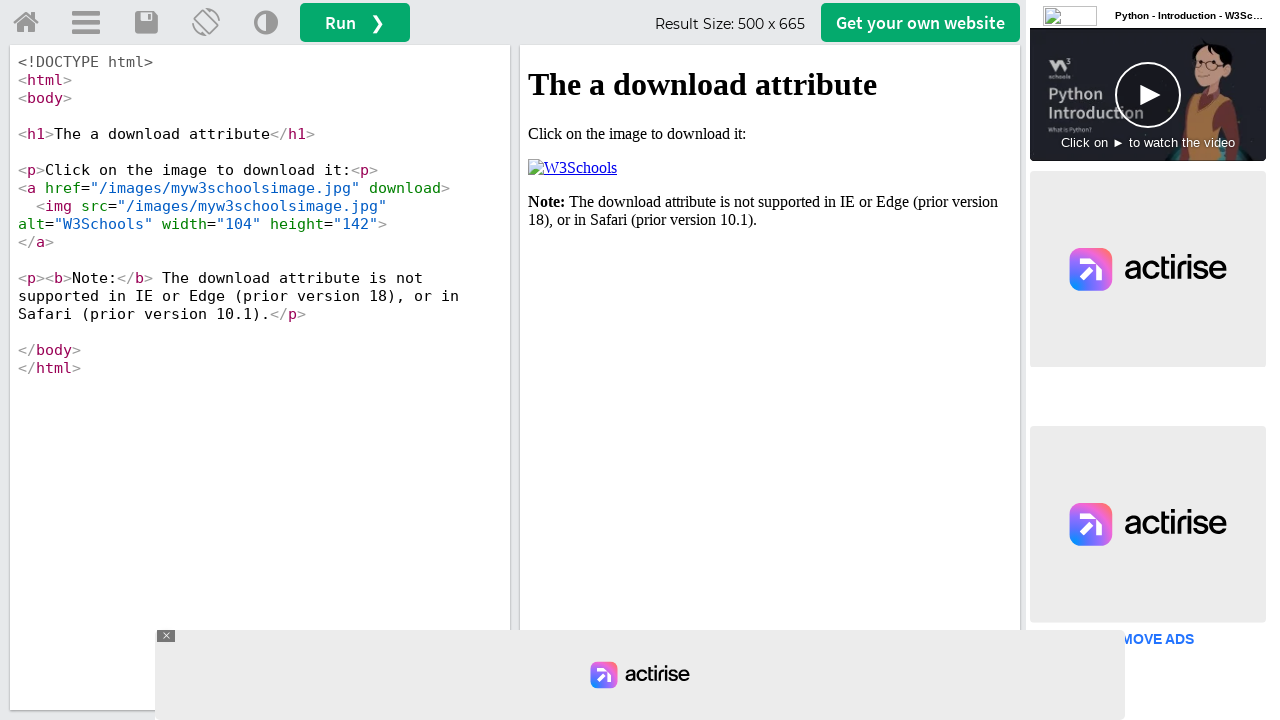

Waited 2 seconds for the download to initiate
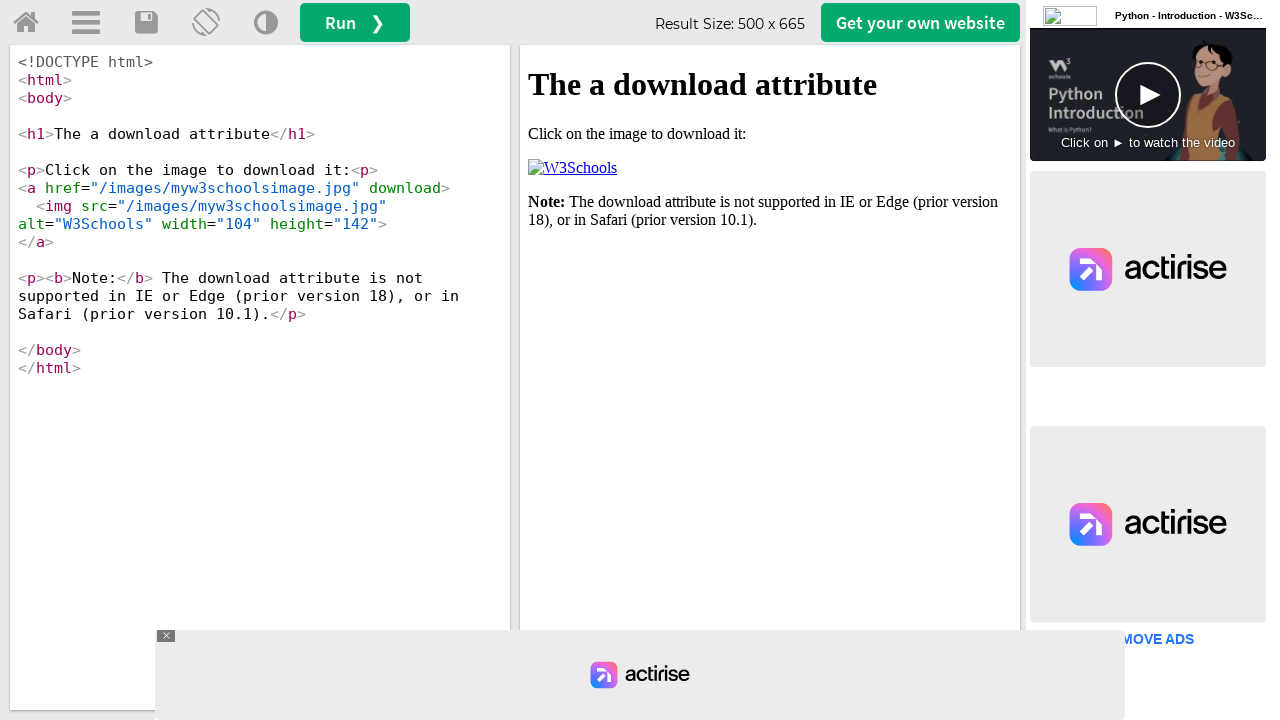

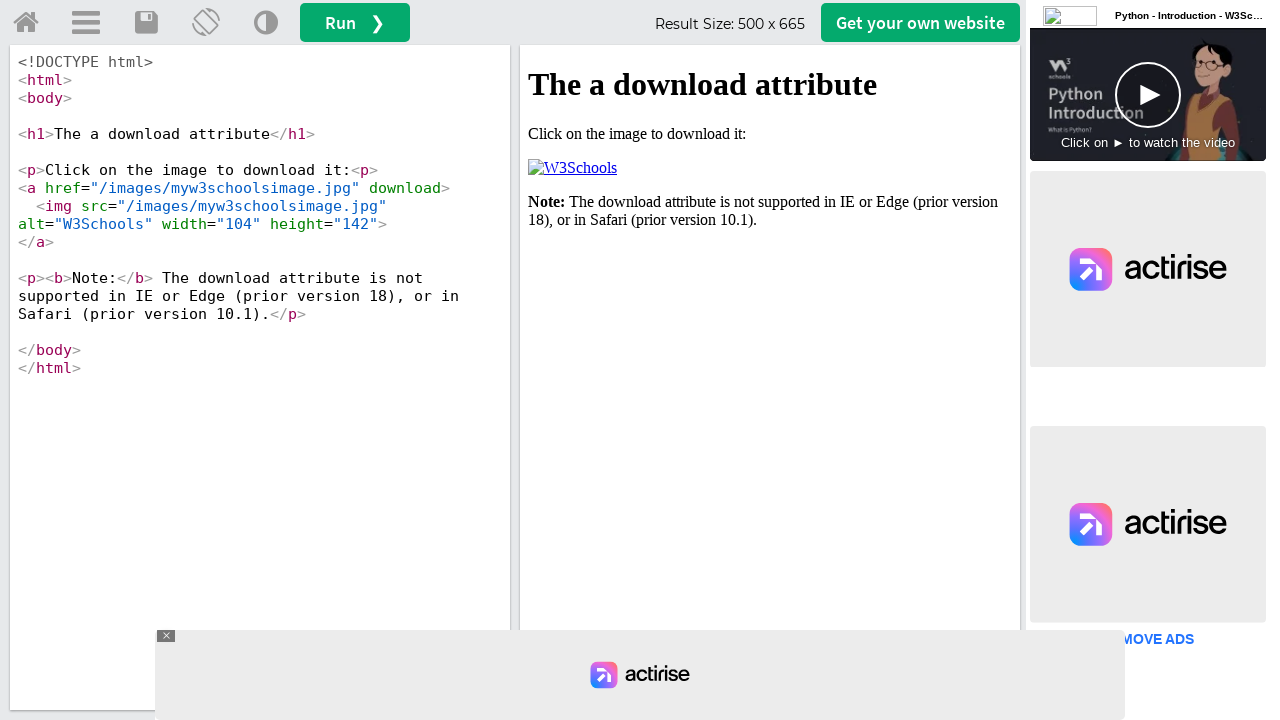